Fills the complete feedback form, clicks Send, then clicks No to go back, and verifies all previously entered data is preserved in the form fields.

Starting URL: https://kristinek.github.io/site/tasks/provide_feedback

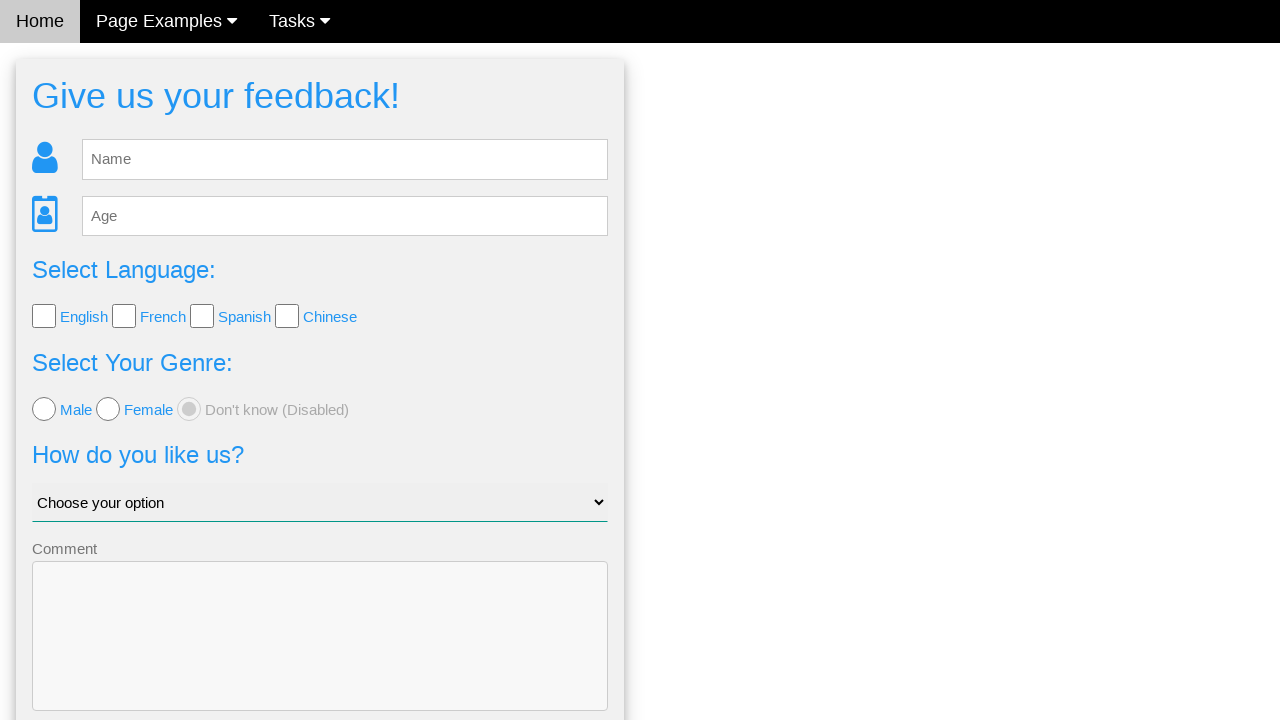

Filled name field with 'Ana' on #fb_name
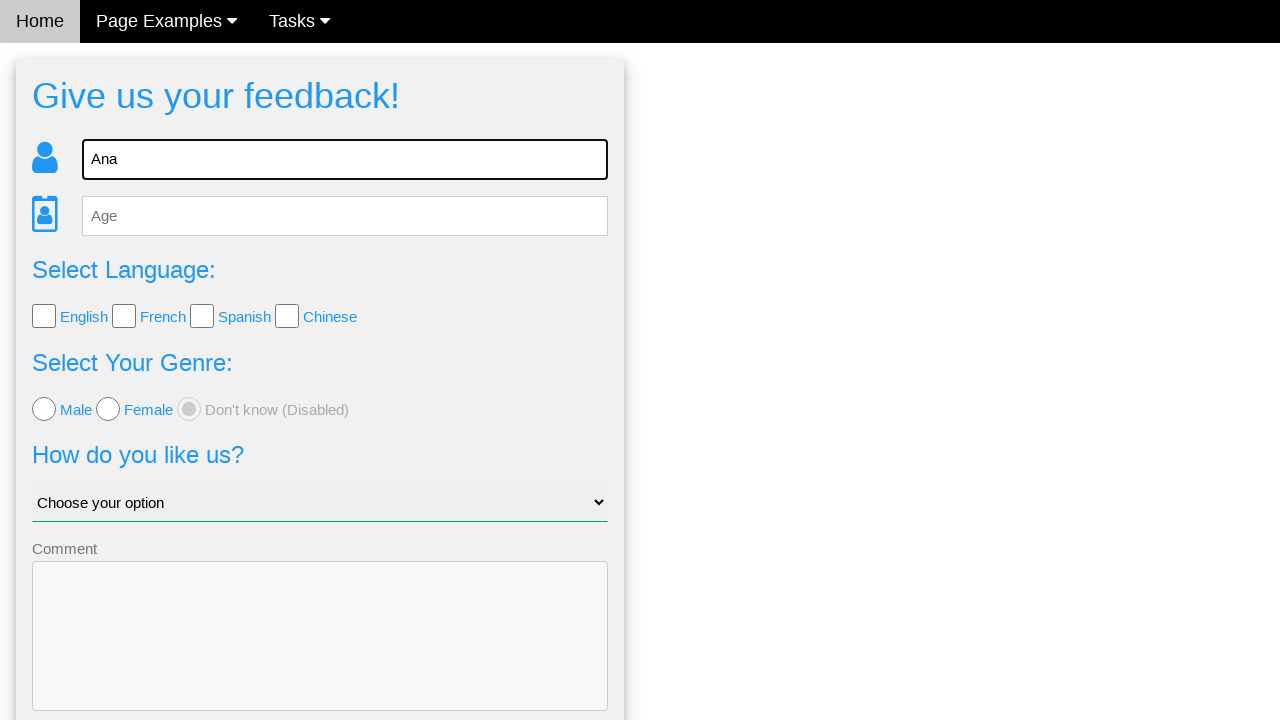

Filled age field with '25' on #fb_age
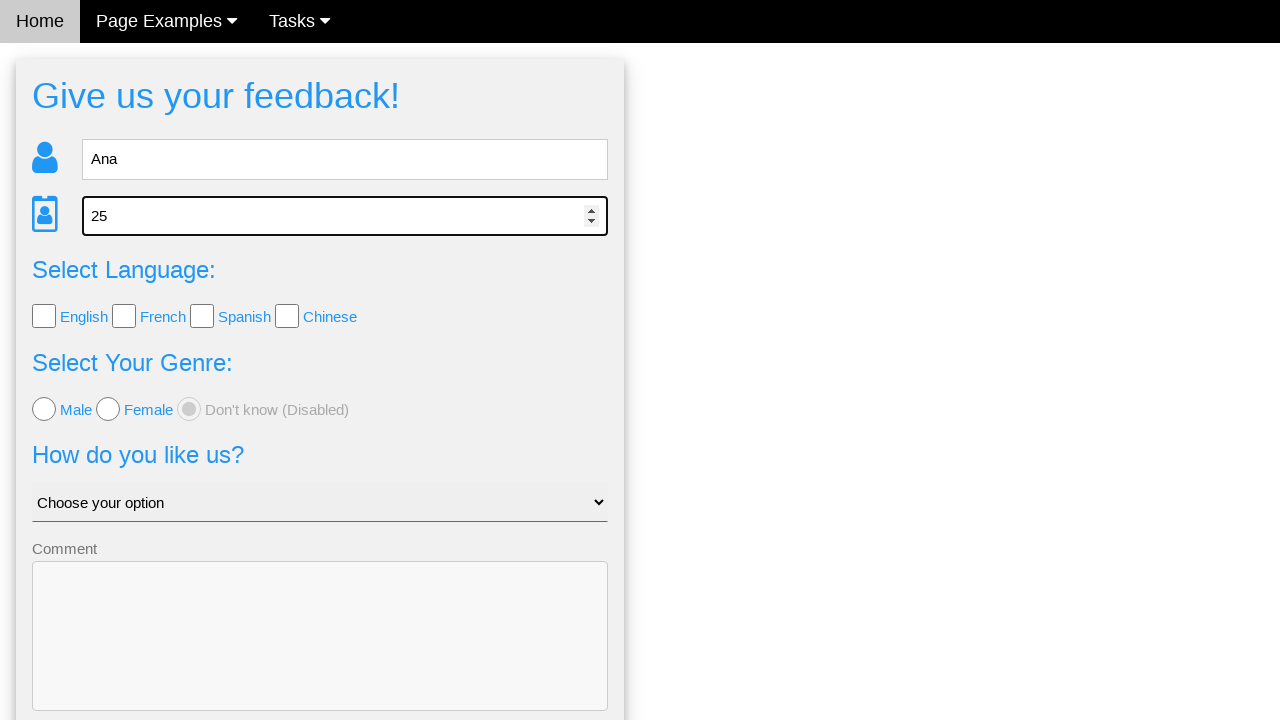

Clicked English checkbox at (44, 316) on .w3-check[type='checkbox'] >> nth=0
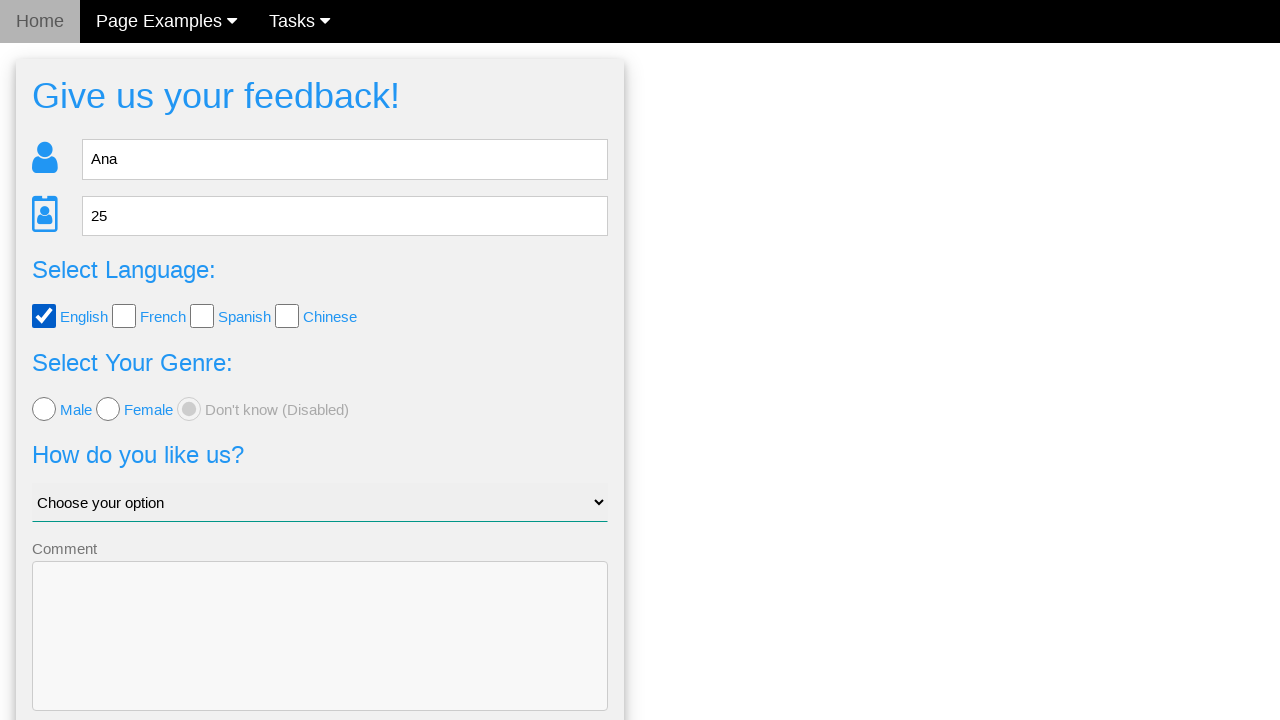

Clicked Female radio button at (108, 409) on .w3-radio >> nth=1
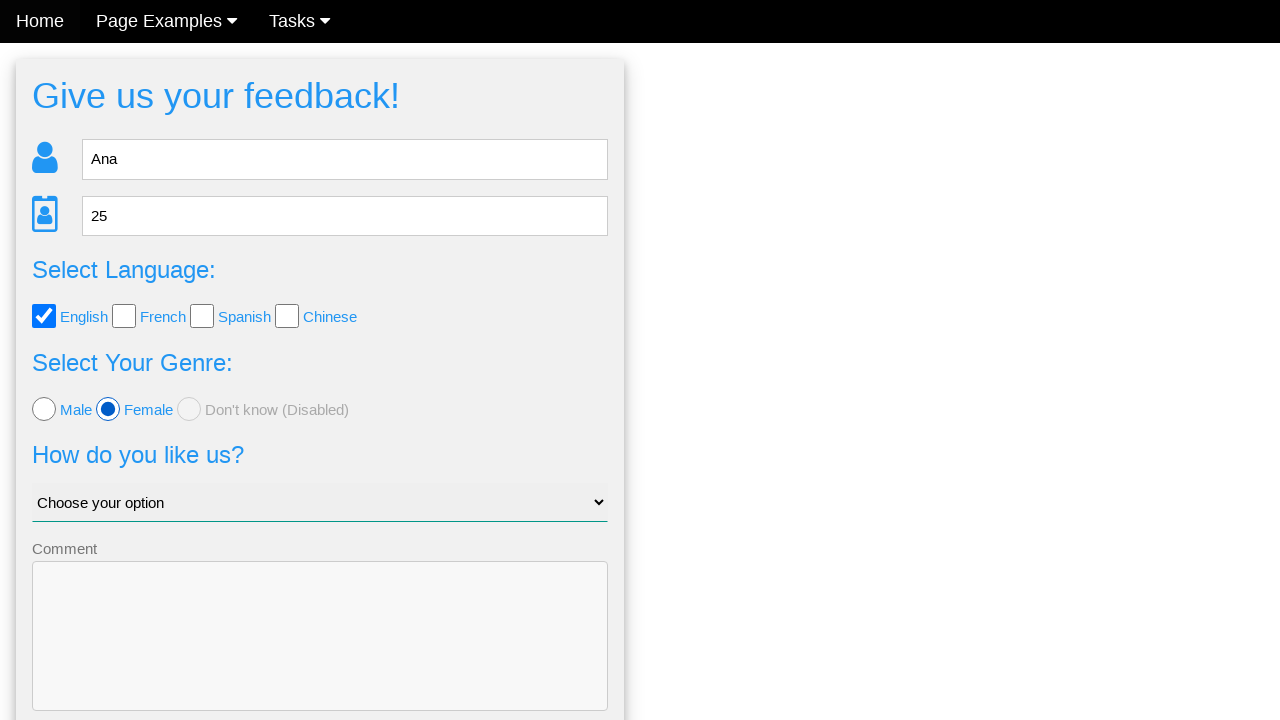

Selected 'Ok, i guess' from dropdown on #like_us
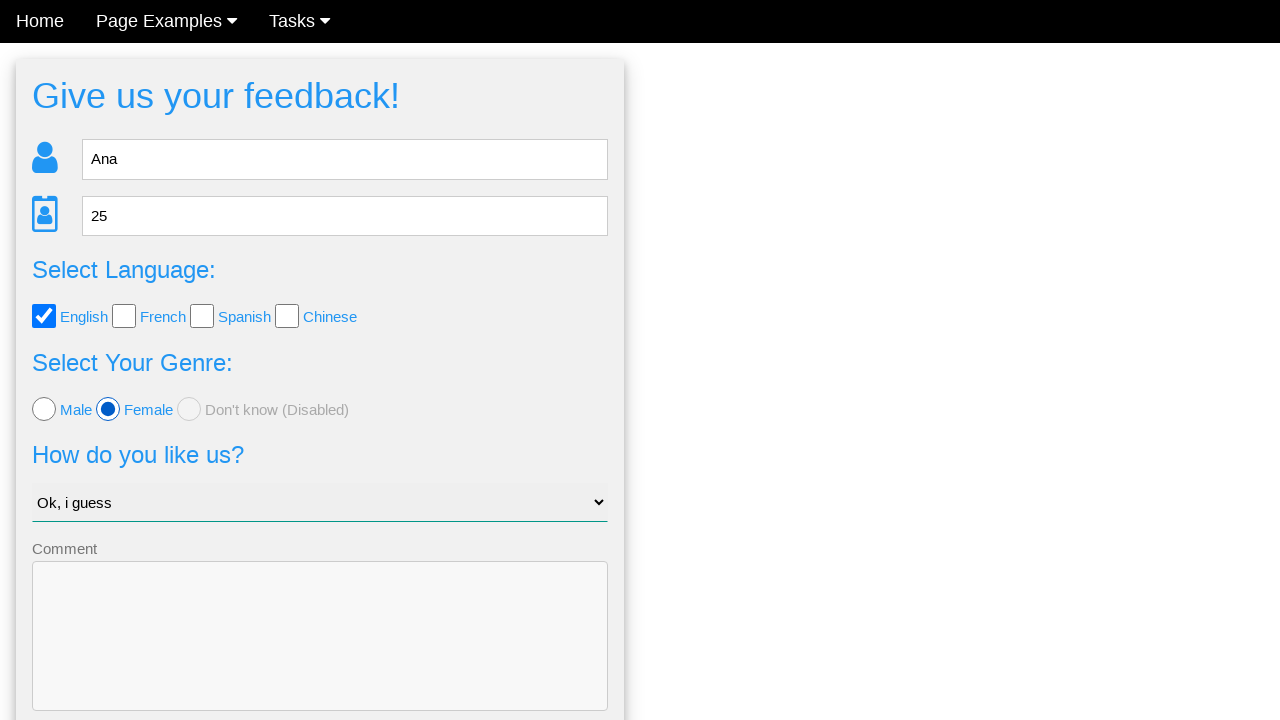

Filled comment field with 'Everything is ok' on textarea[name='comment']
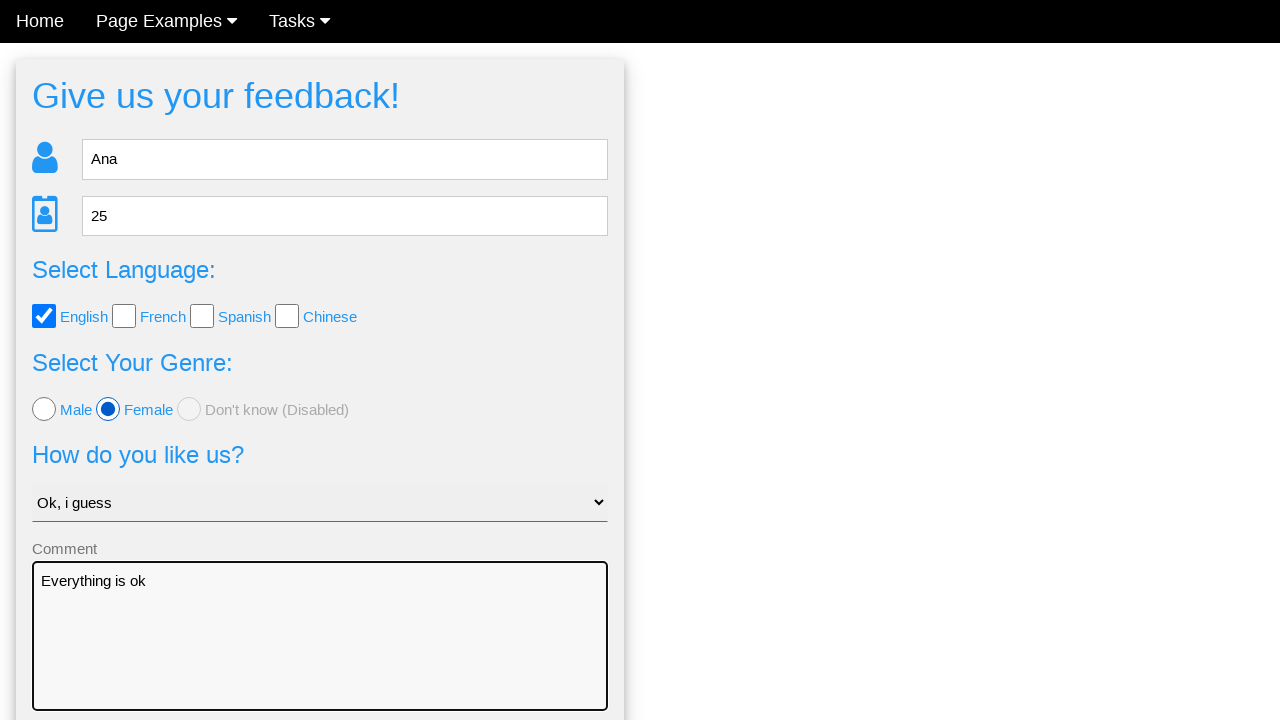

Clicked Send button at (320, 656) on .w3-blue
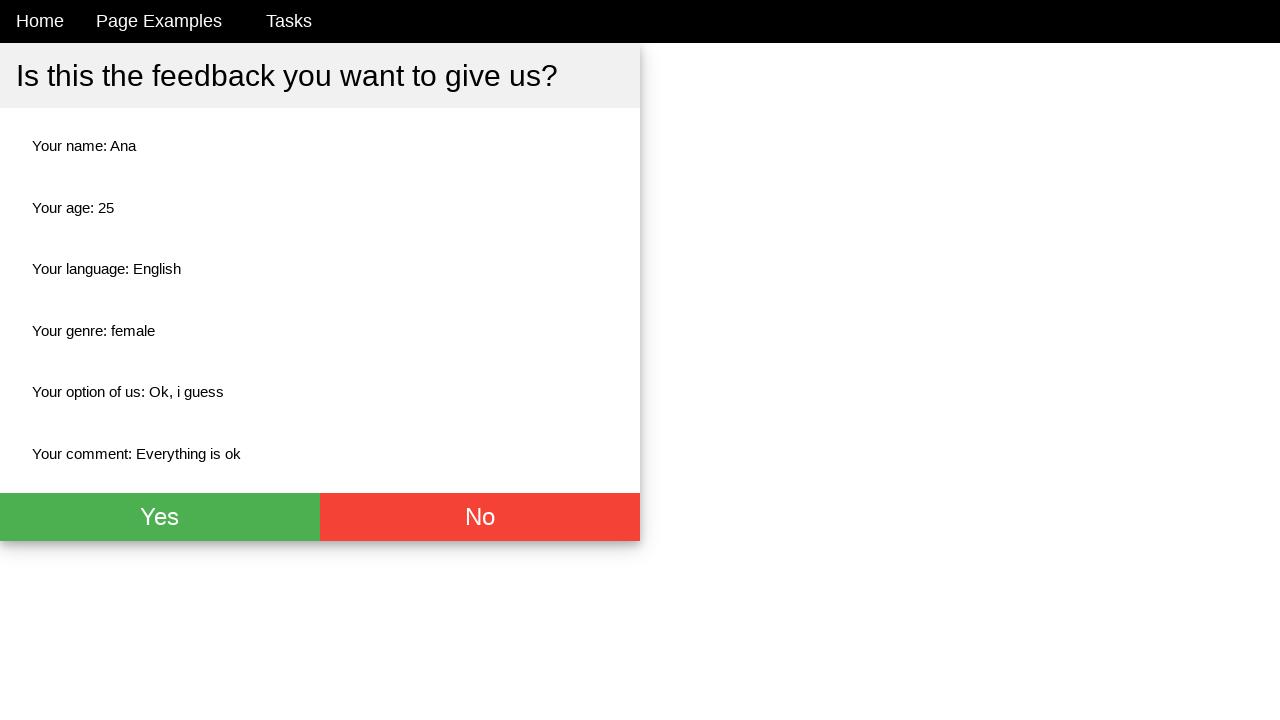

Waited for No button to appear
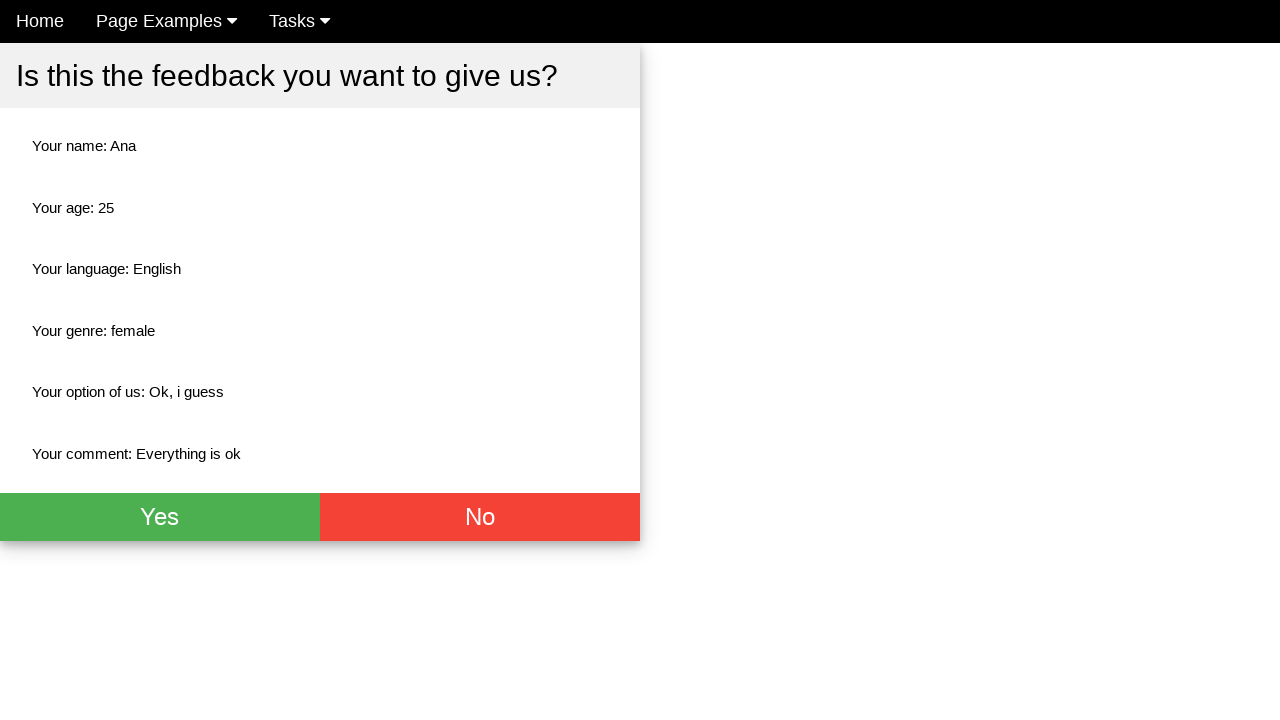

Clicked No button to go back at (480, 517) on .w3-red
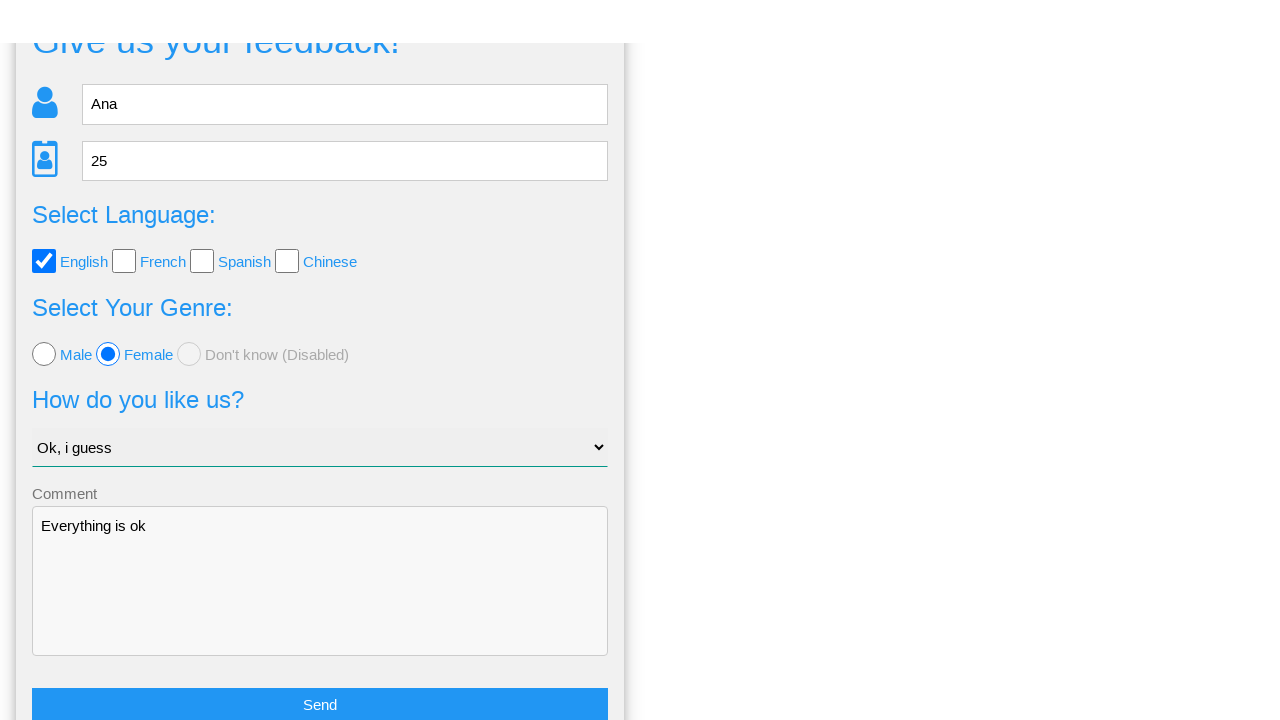

Waited for form to load
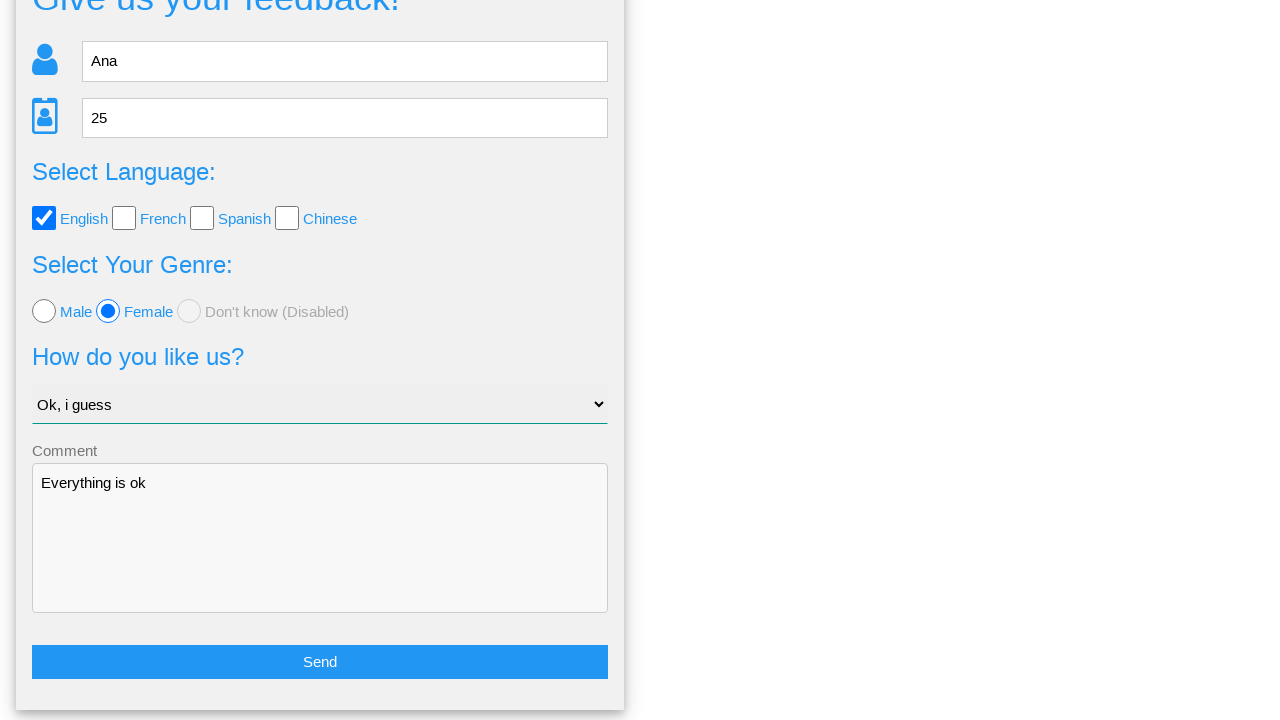

Verified name field preserves 'Ana'
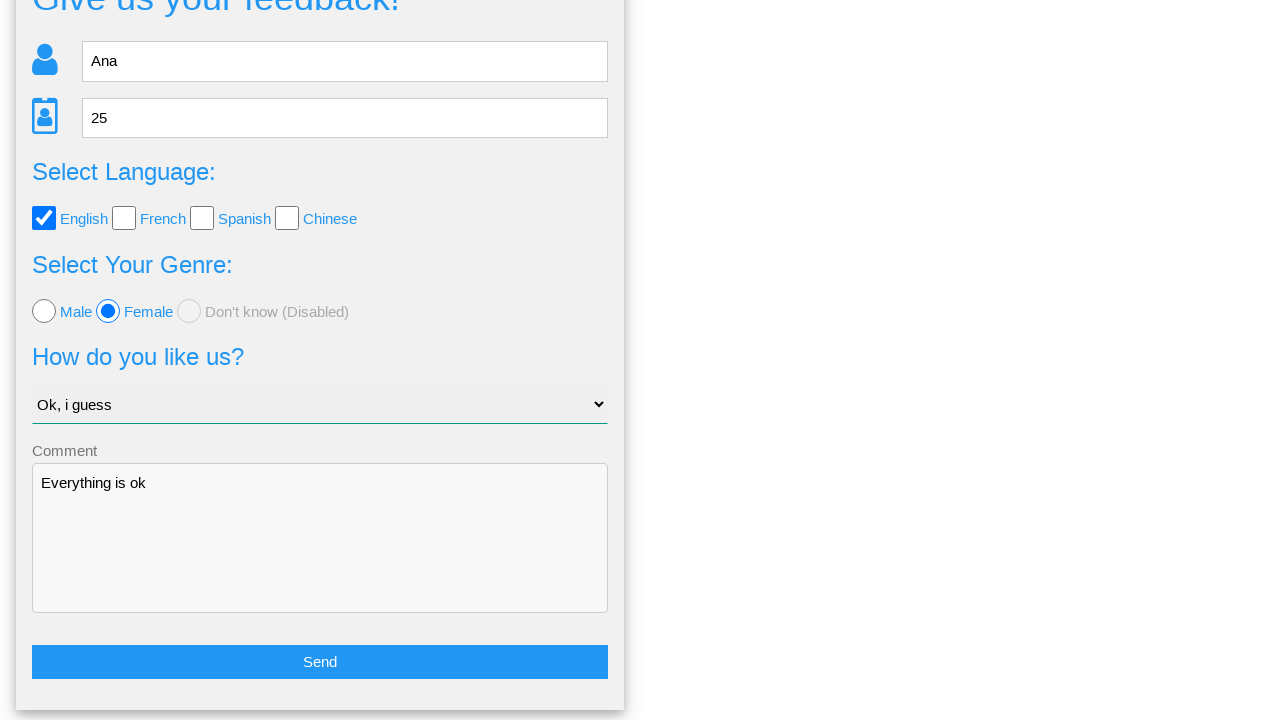

Verified age field preserves '25'
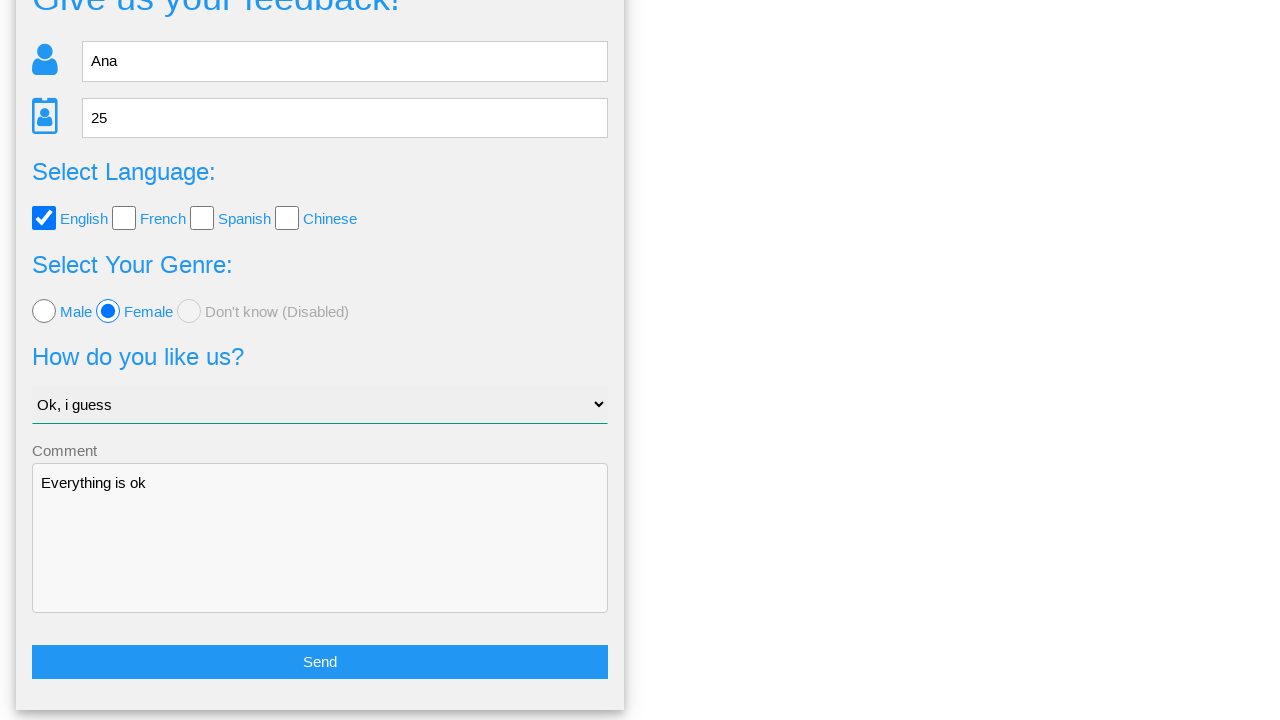

Verified English checkbox is still checked
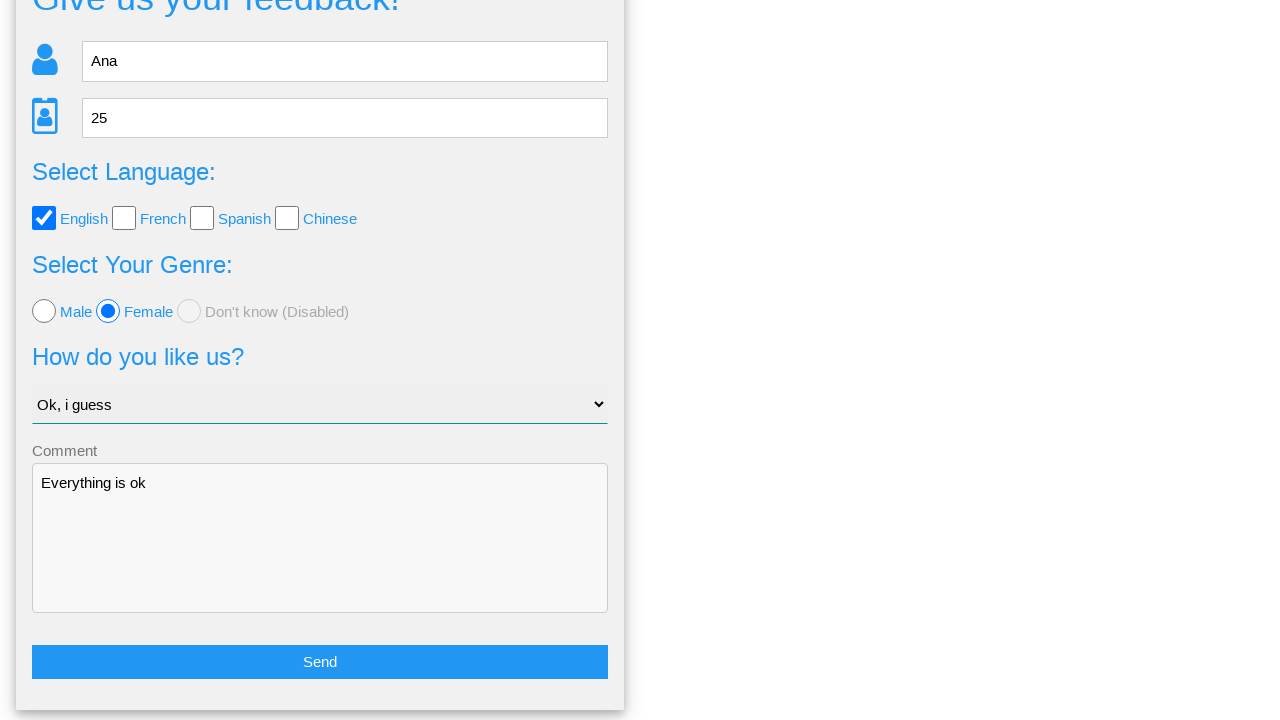

Verified Female radio button is still checked
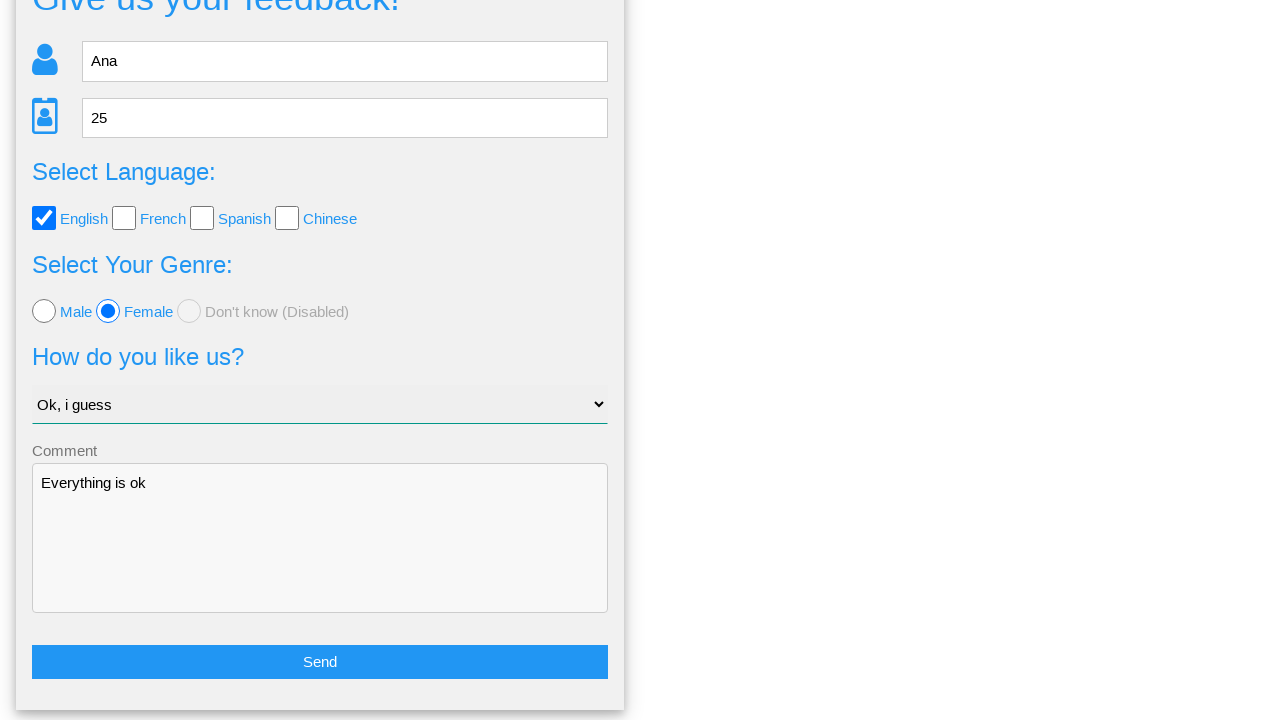

Verified comment field preserves 'Everything is ok'
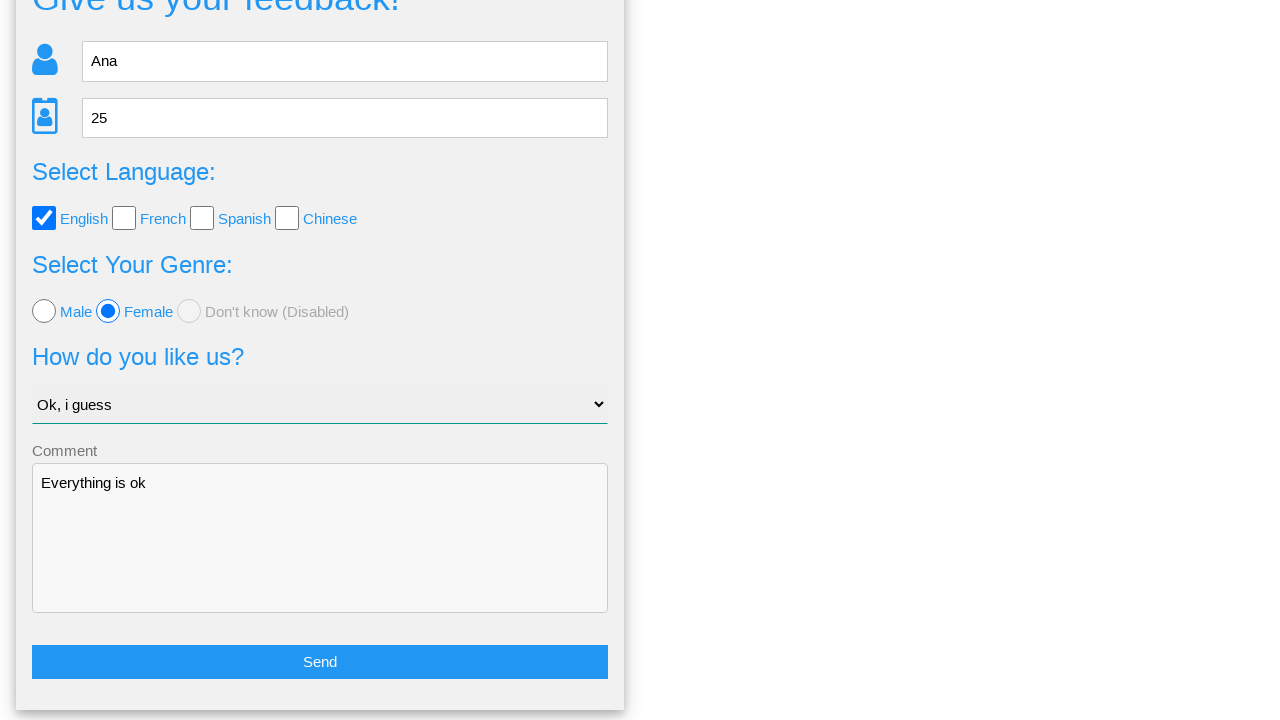

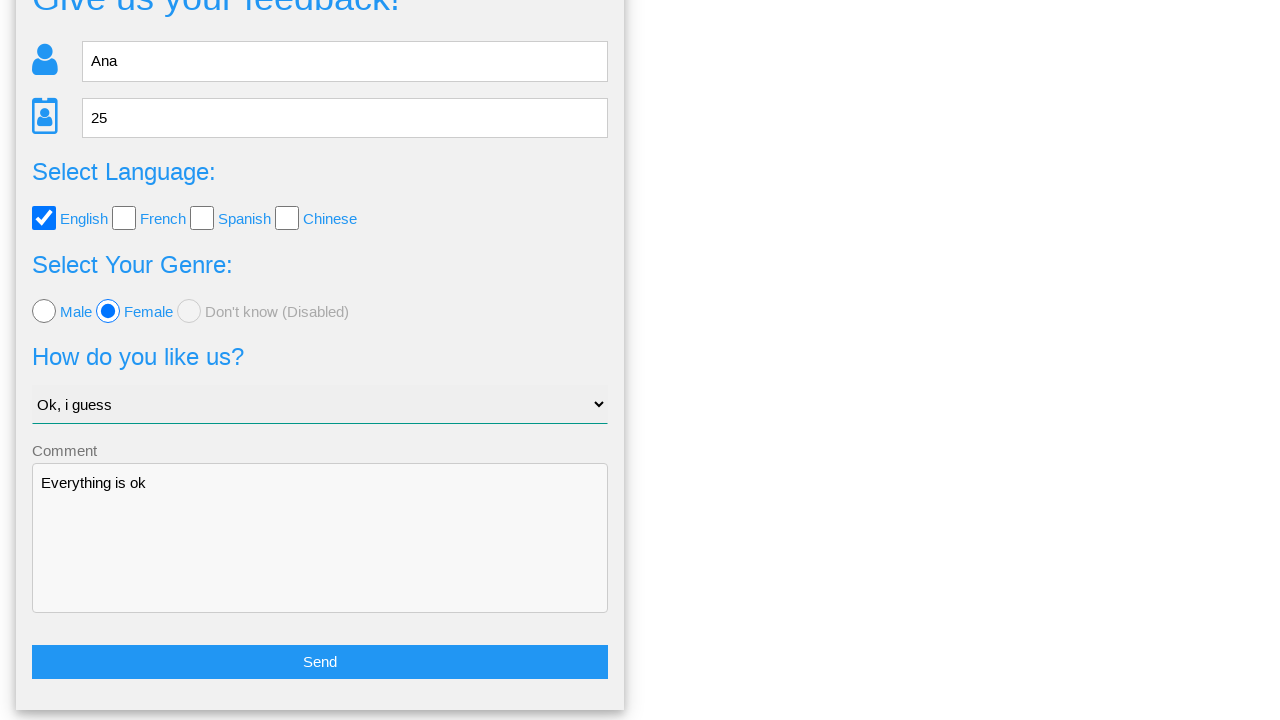